Tests the readonly input field on Selenium web form by clicking on it and verifying its accessible name.

Starting URL: https://www.selenium.dev/selenium/web/web-form.html

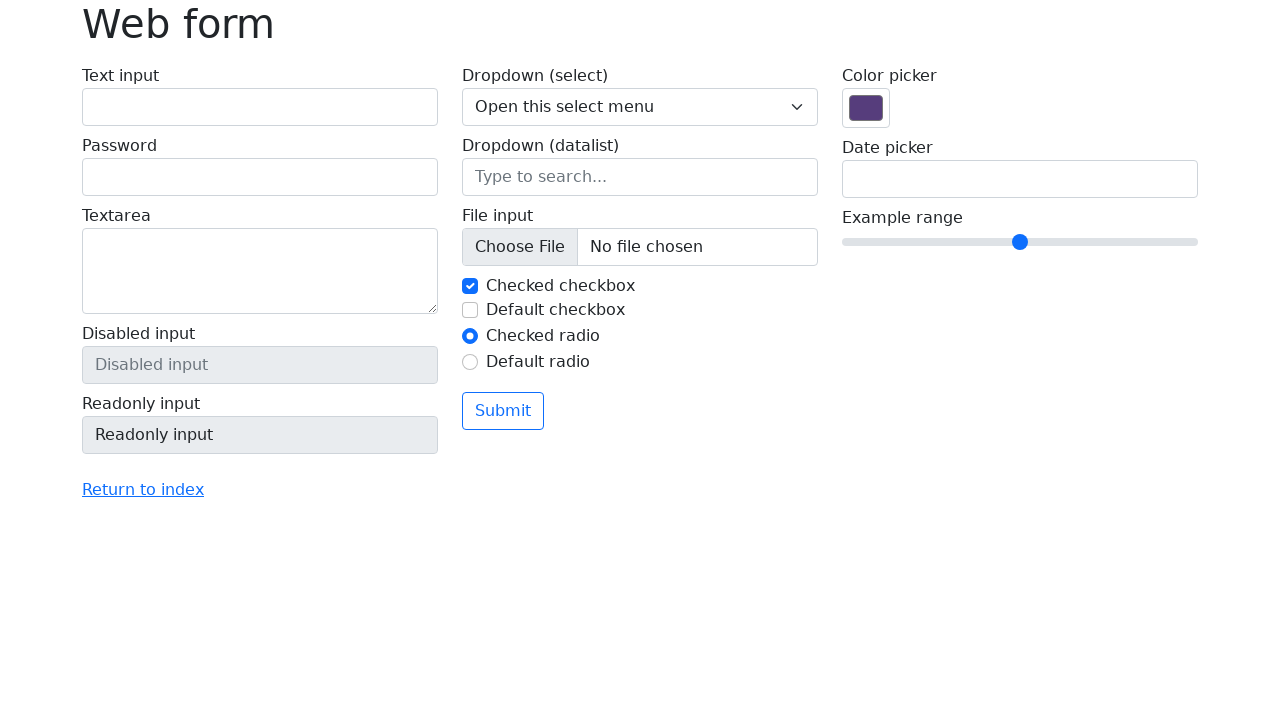

Navigated to Selenium web form page
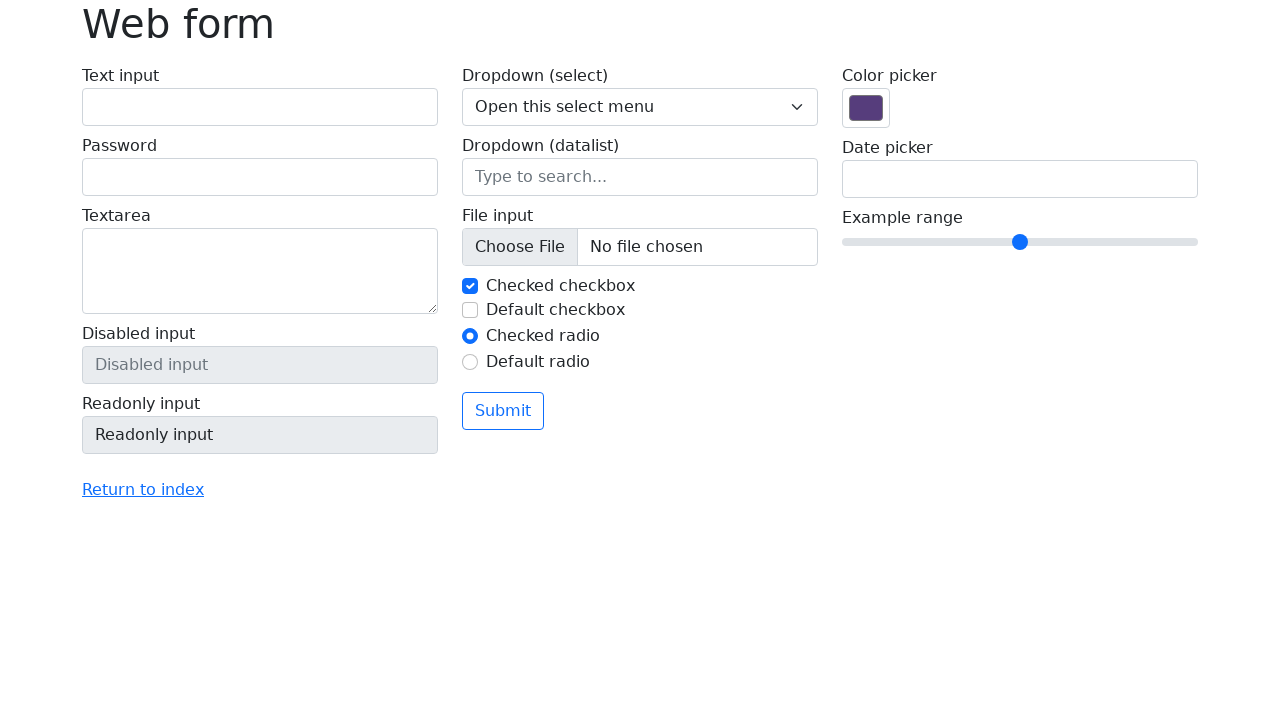

Clicked on readonly input field at (260, 435) on input[name='my-readonly']
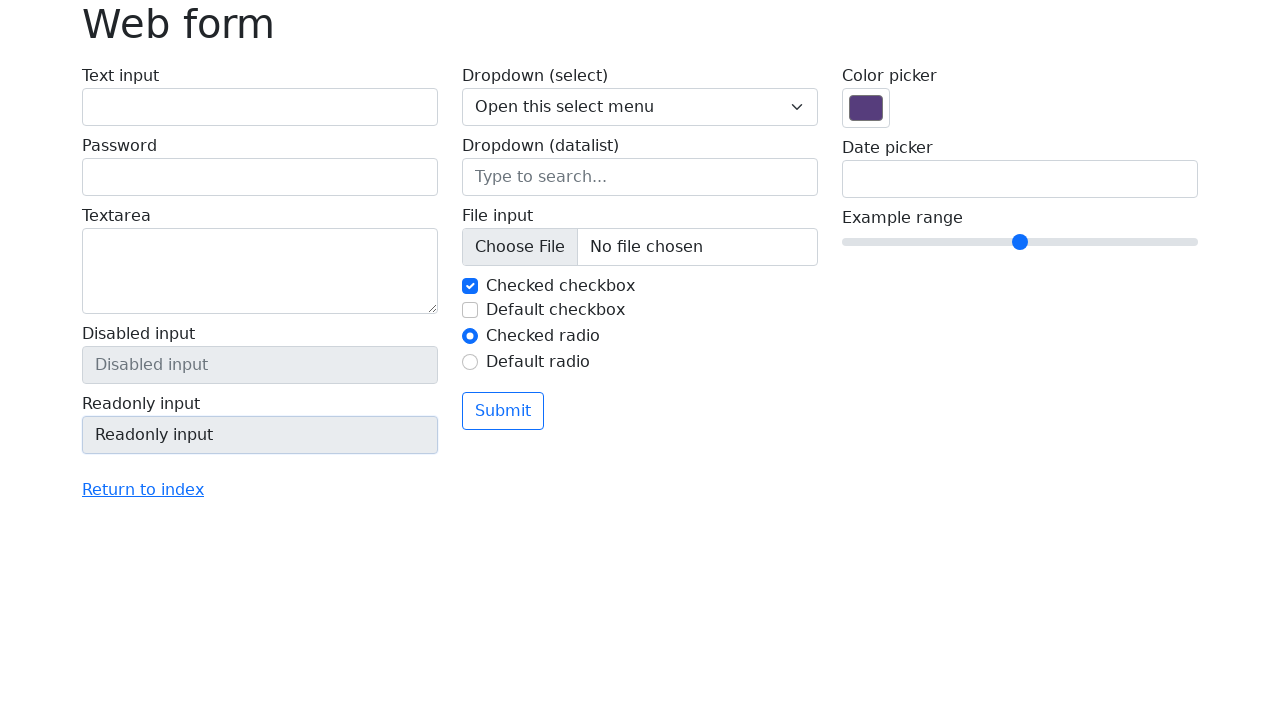

Verified readonly input field is present
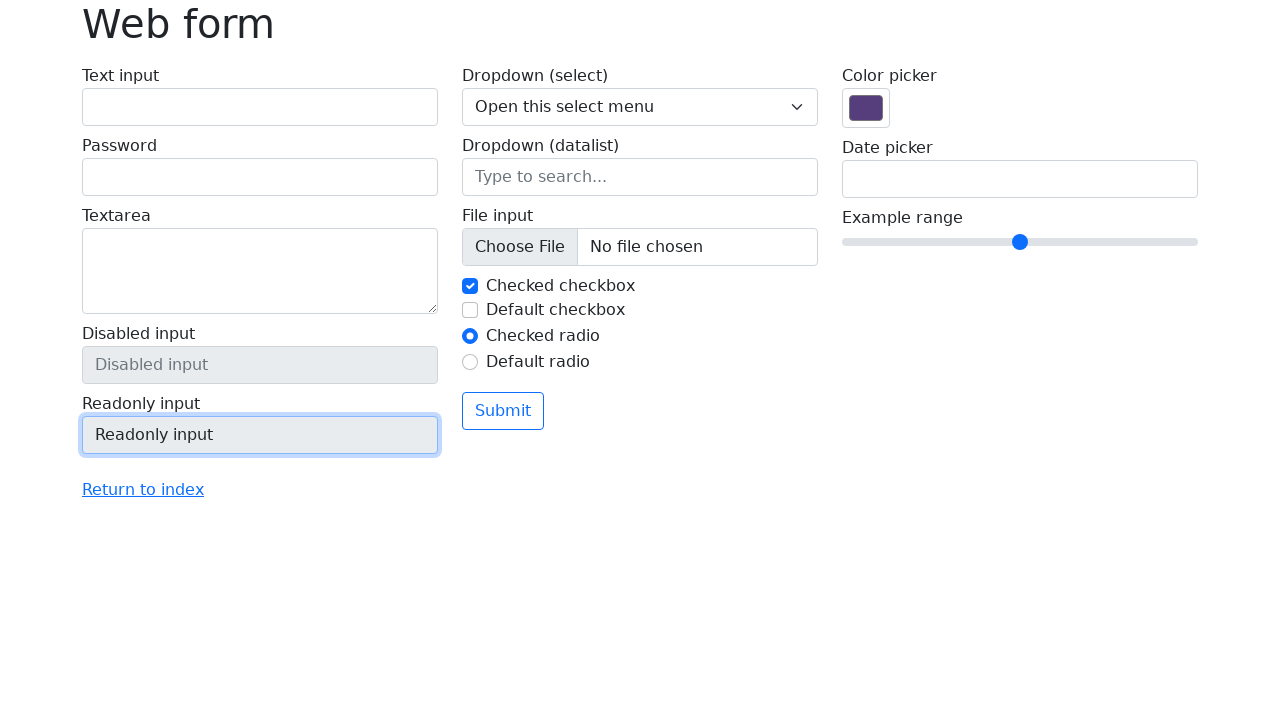

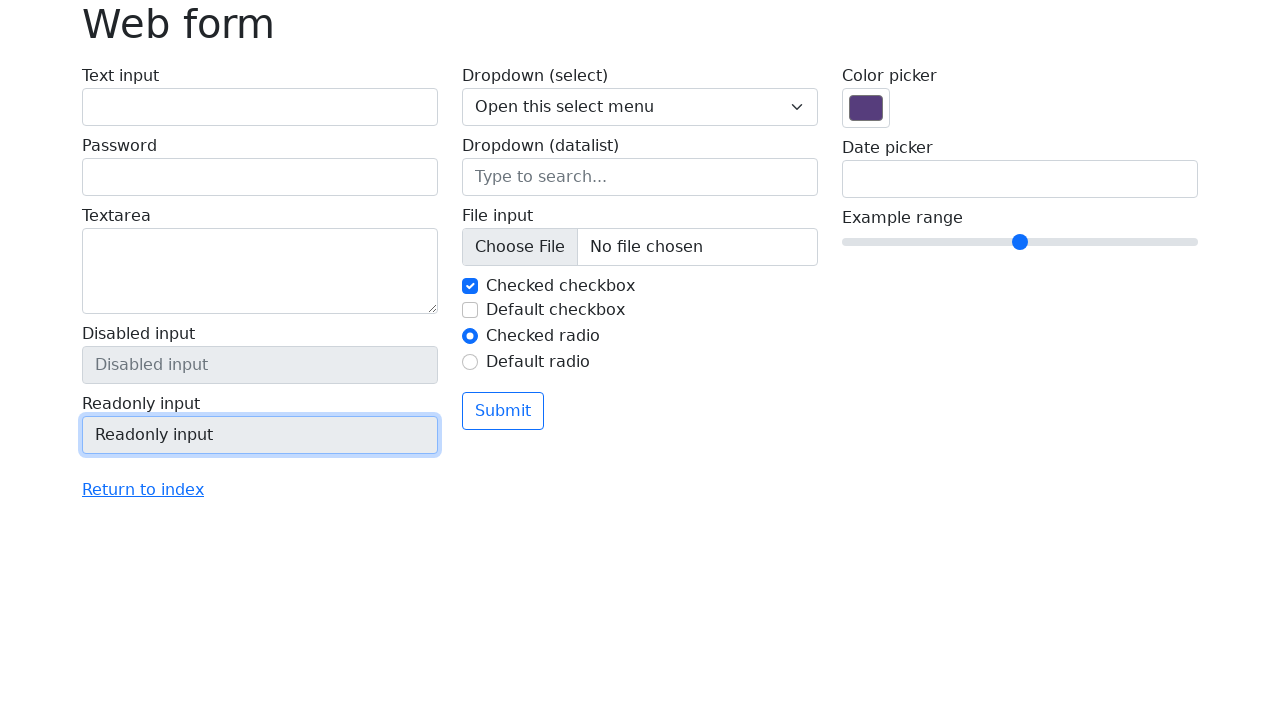